Tests that clicking login button without entering any credentials shows a "Username is required" error message

Starting URL: https://www.saucedemo.com/

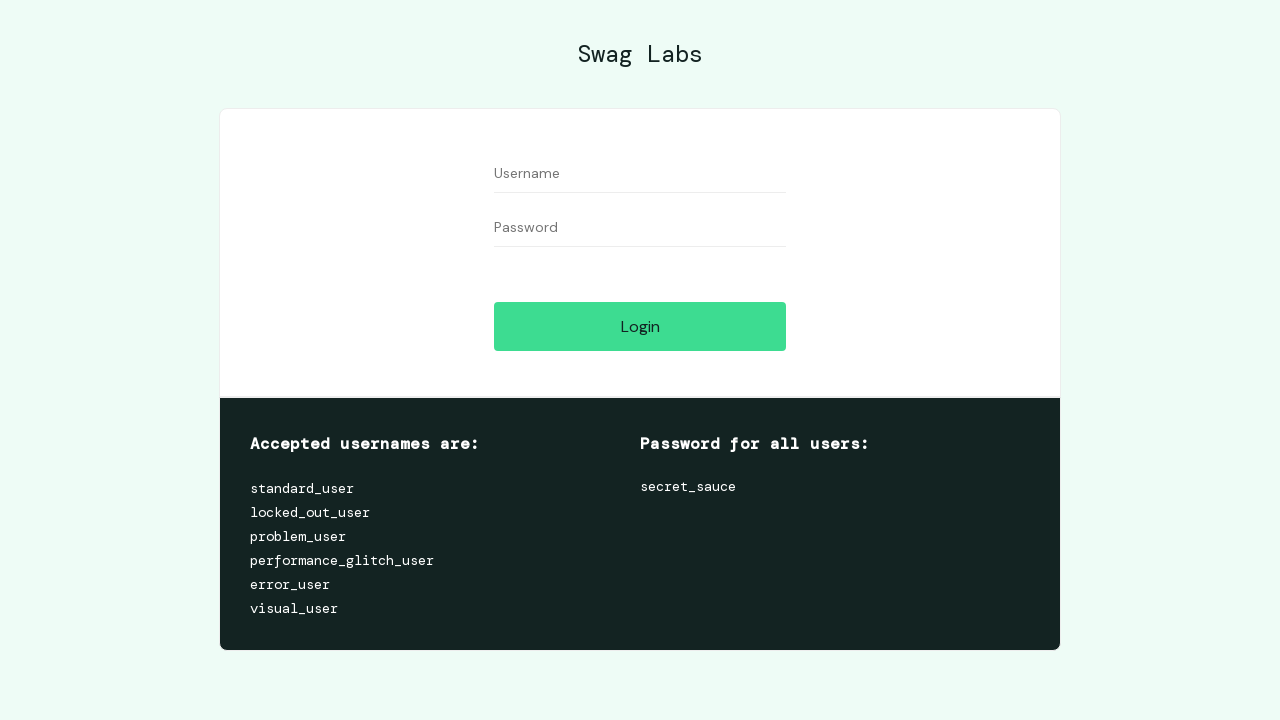

Login button is visible
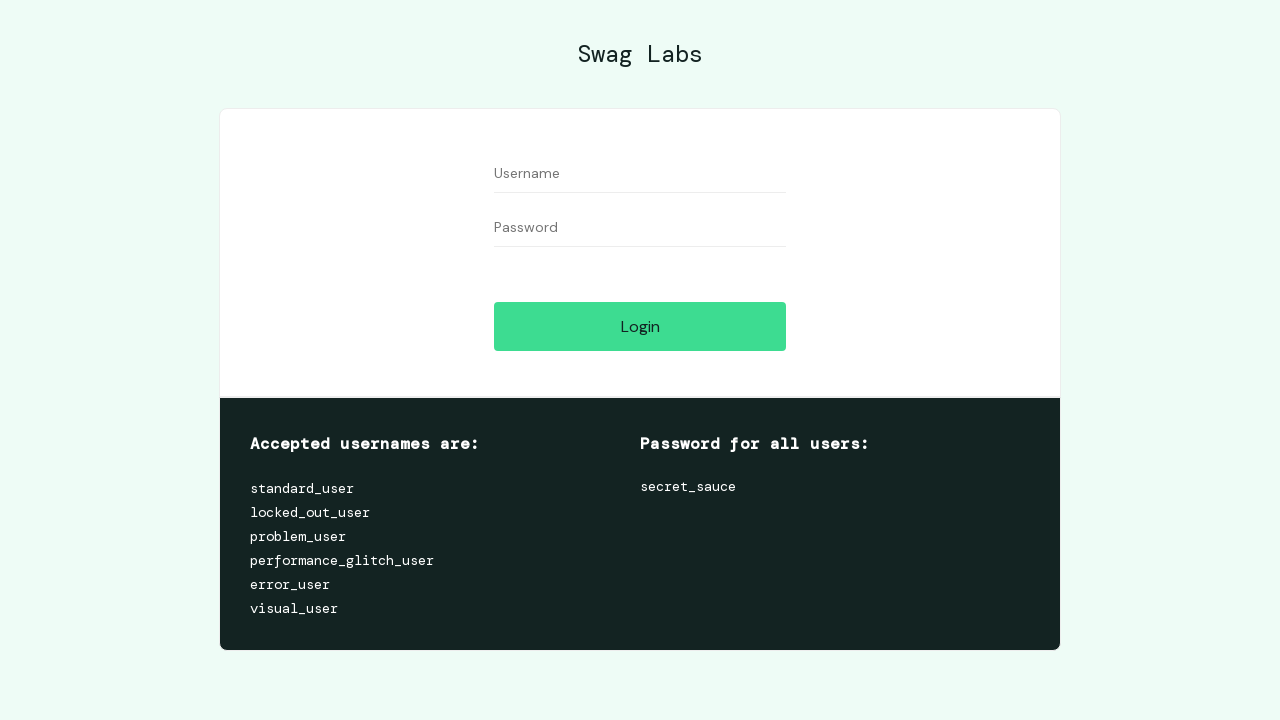

Clicked login button without entering any credentials at (640, 326) on #login-button
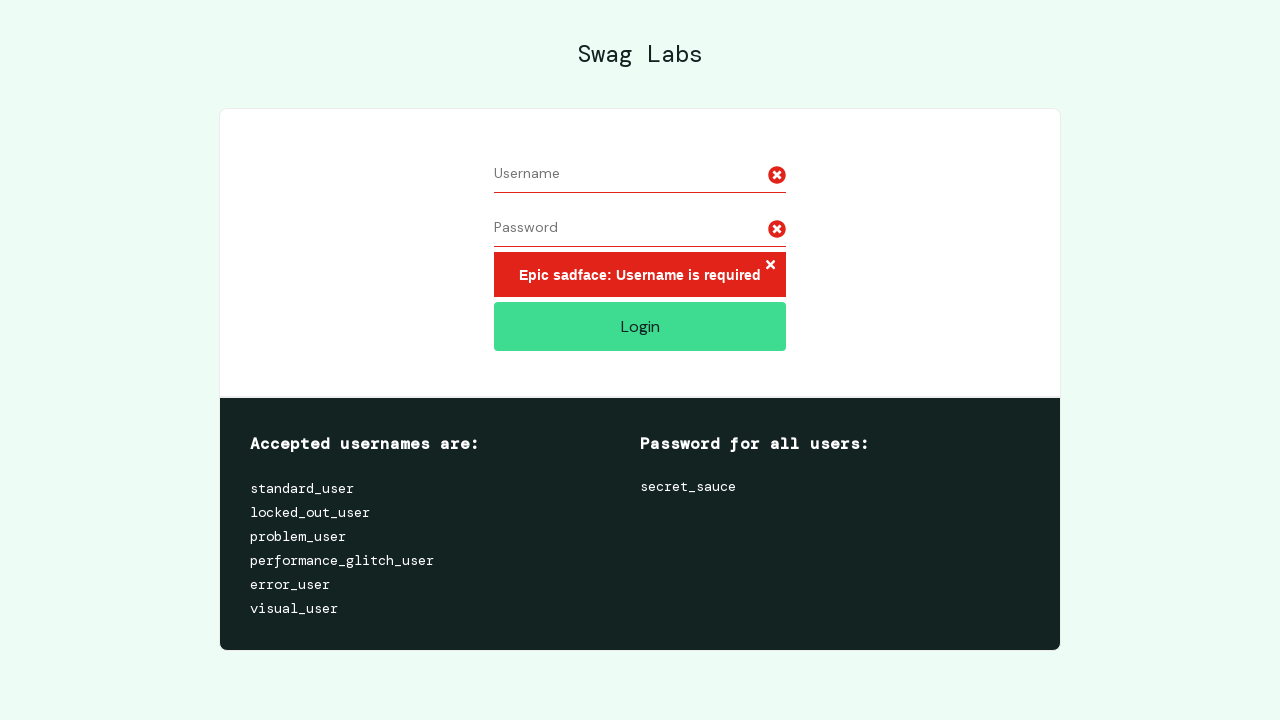

Error message element loaded
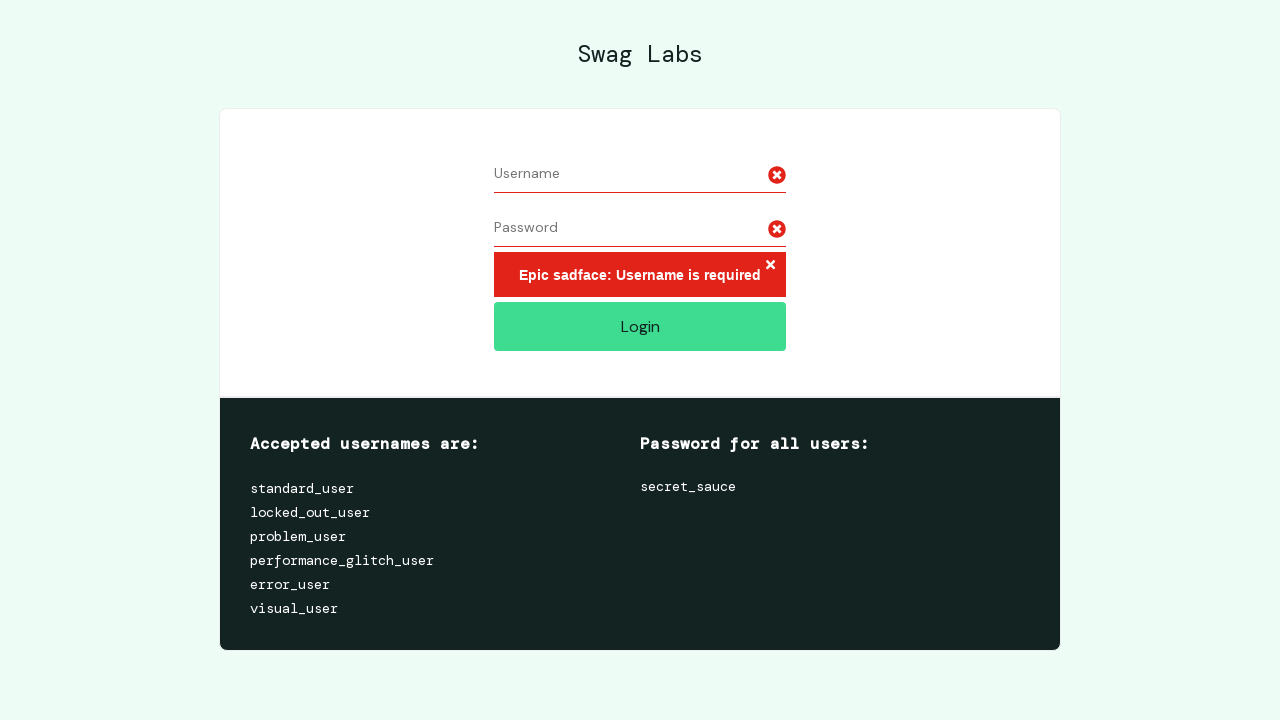

Verified error message displays 'Epic sadface: Username is required'
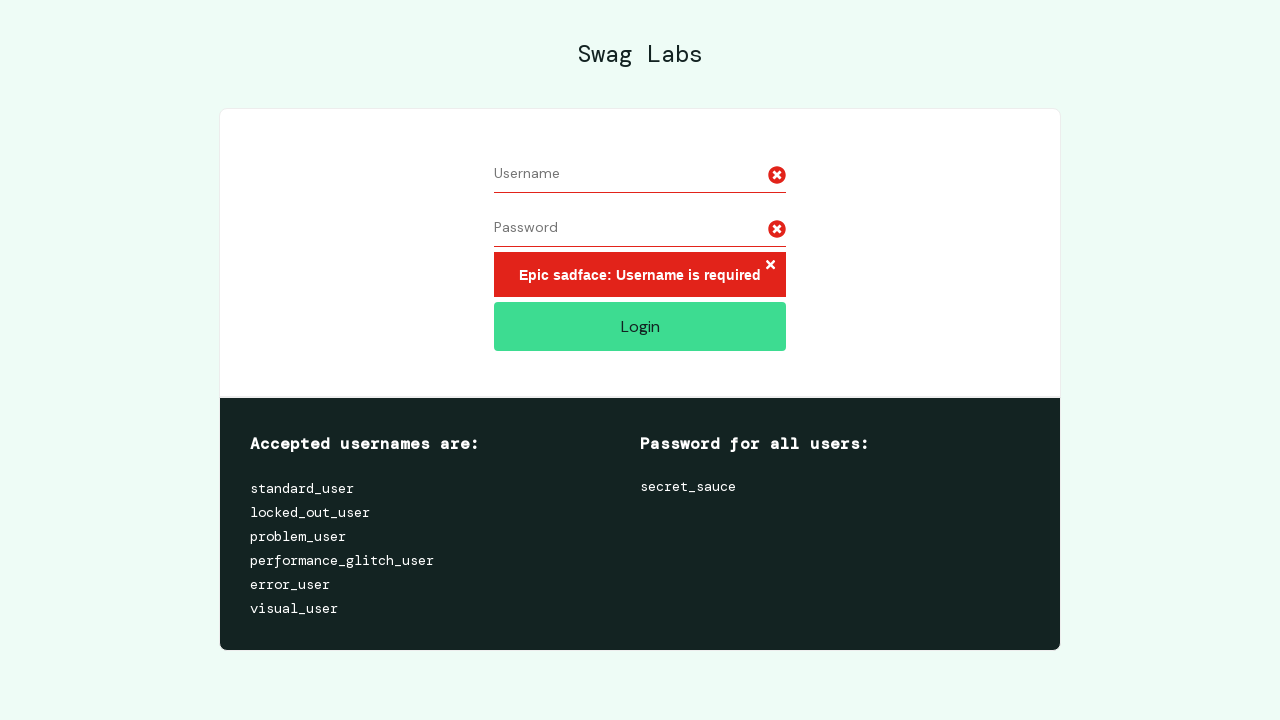

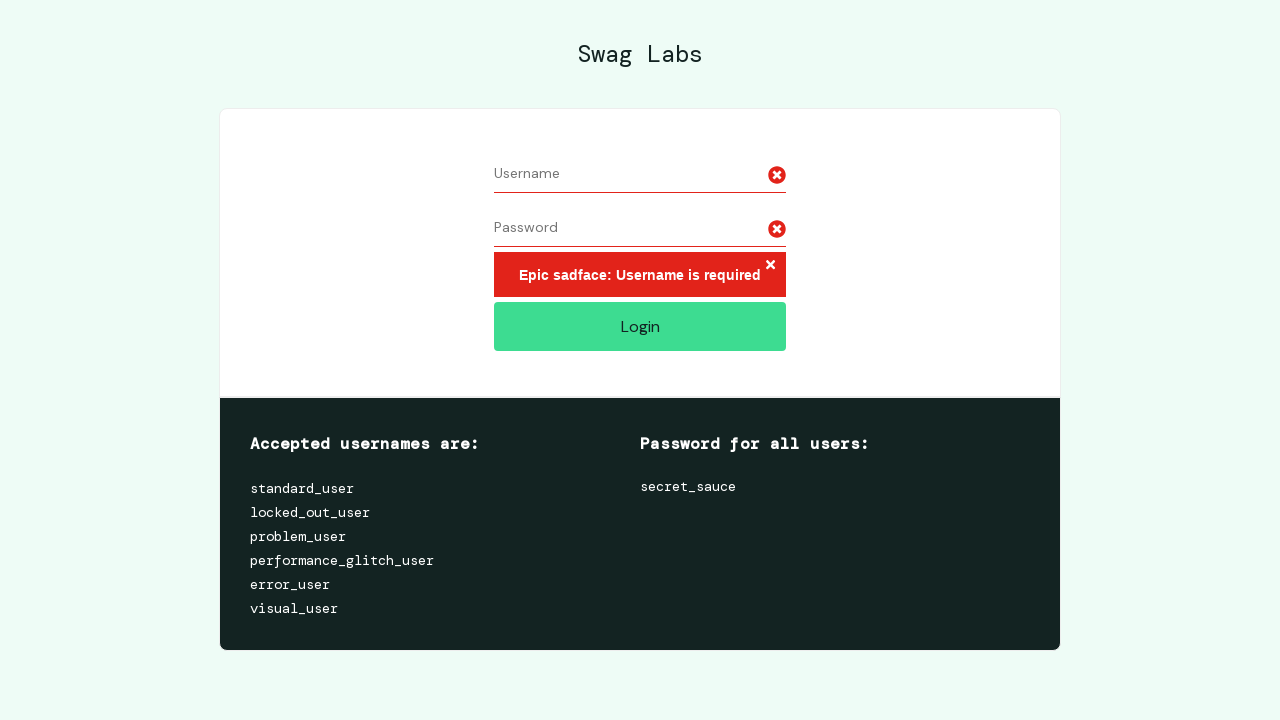